Tests alert handling functionality by triggering alert and confirm dialogs, verifying text content, and accepting/dismissing them

Starting URL: https://rahulshettyacademy.com/AutomationPractice/

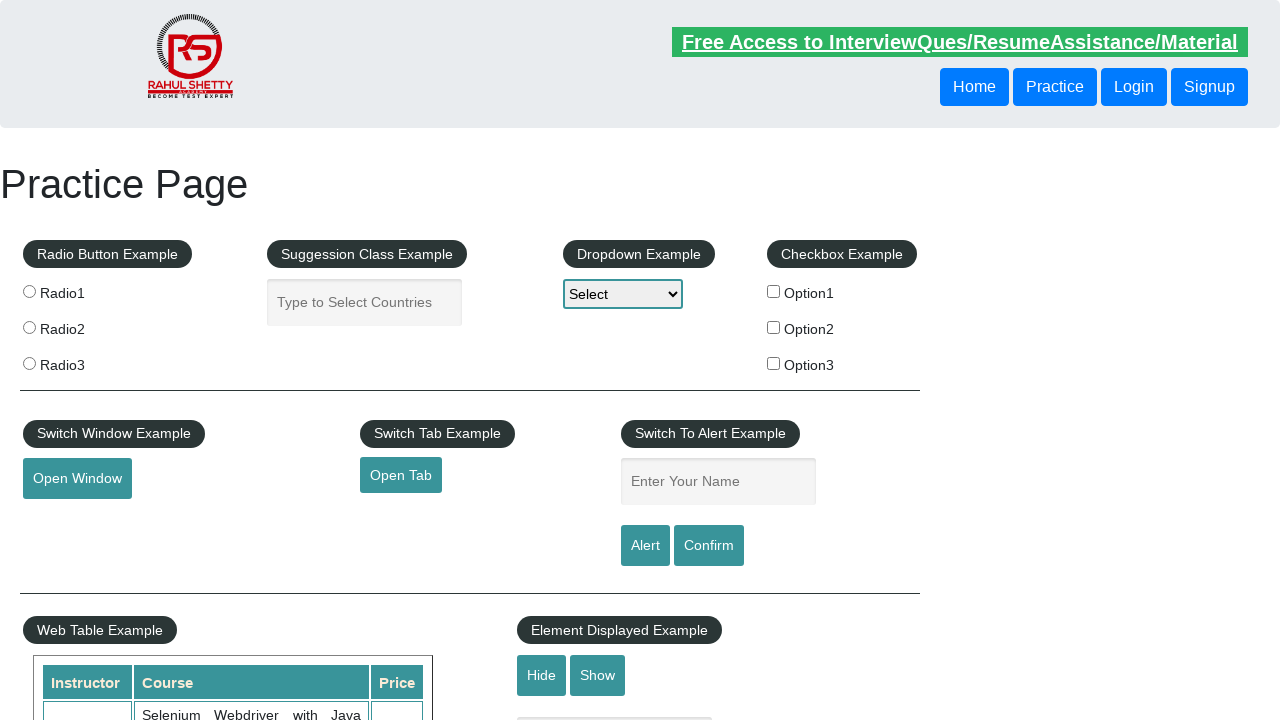

Filled name field with 'Minhaz' on #name
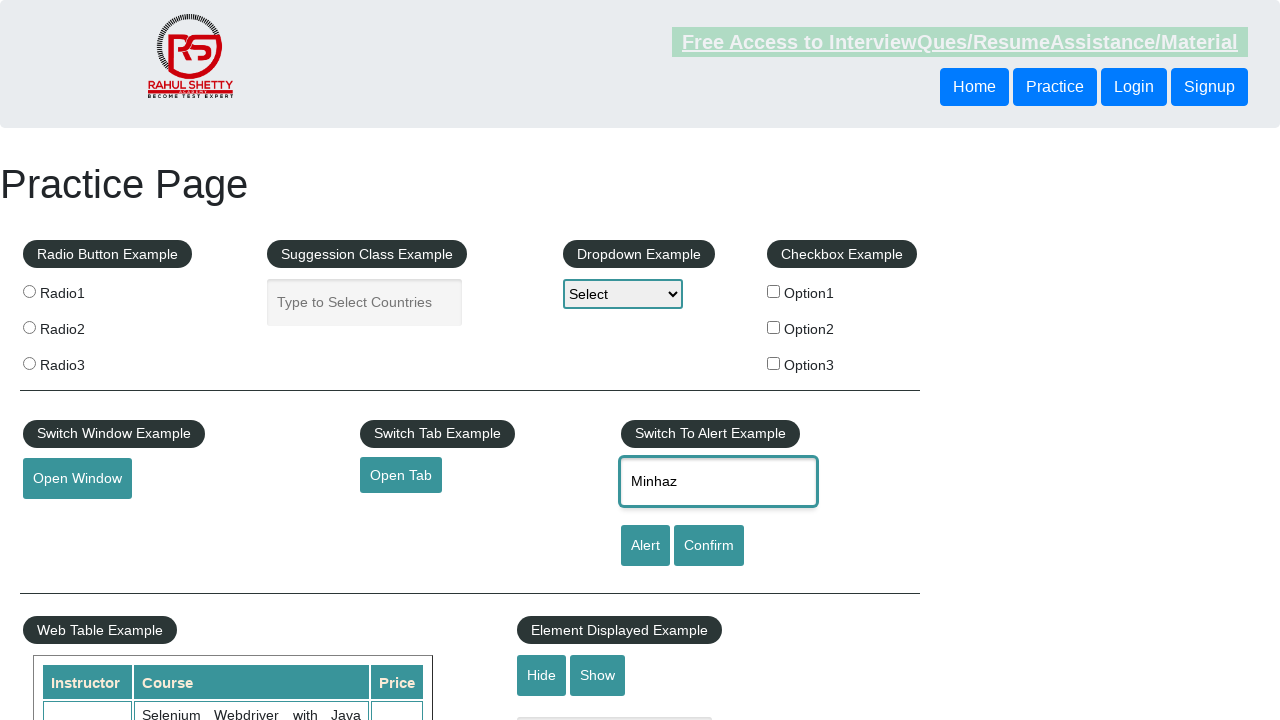

Clicked alert button at (645, 546) on #alertbtn
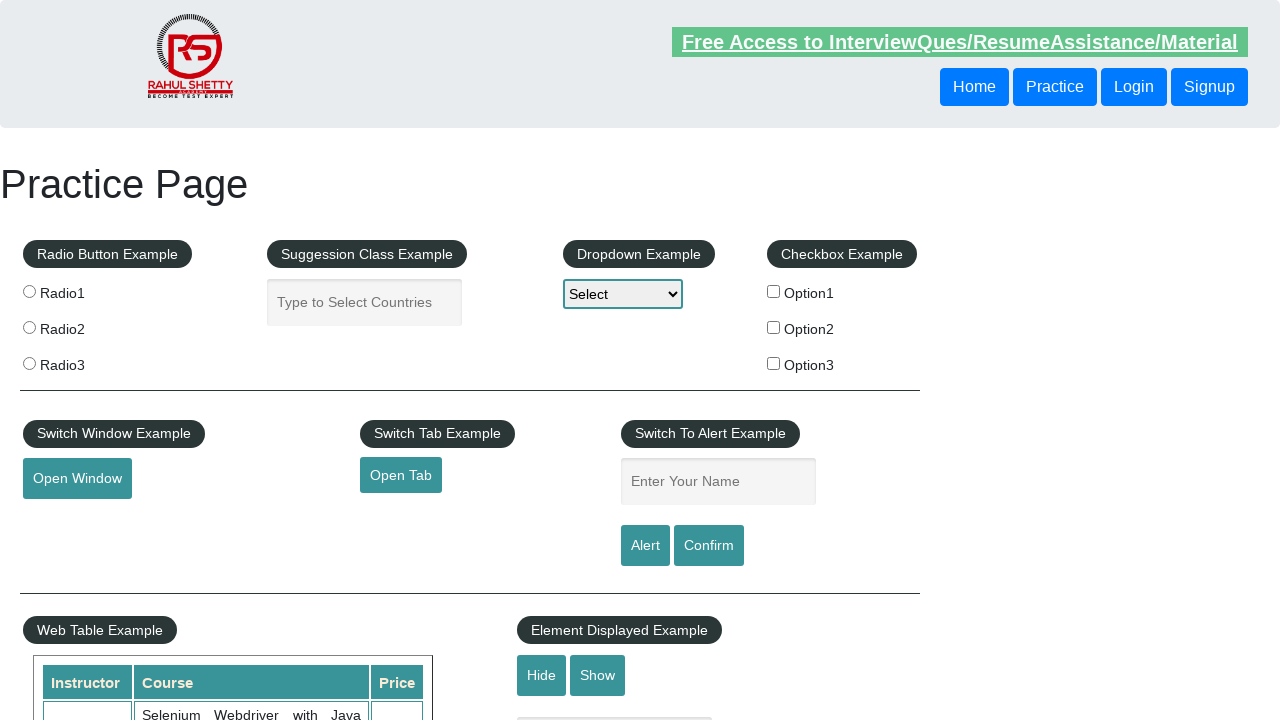

Set up dialog handler to accept alerts
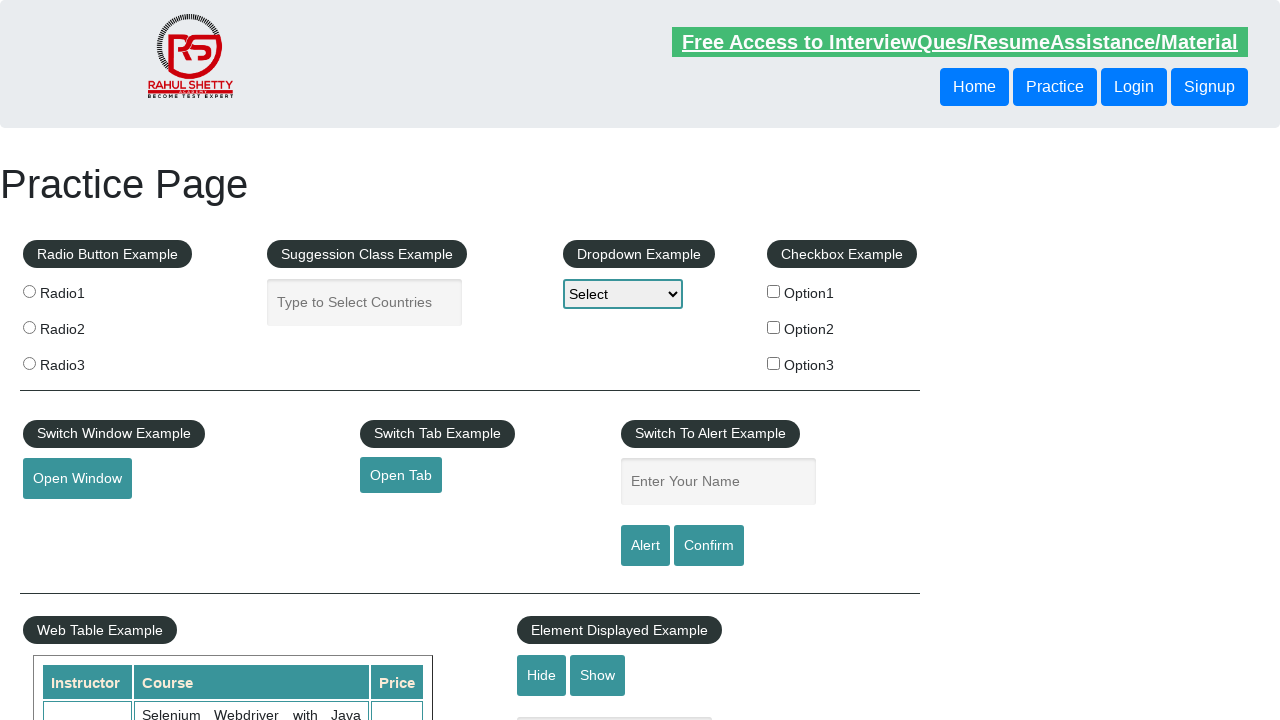

Clicked alert button and accepted the alert dialog at (645, 546) on #alertbtn
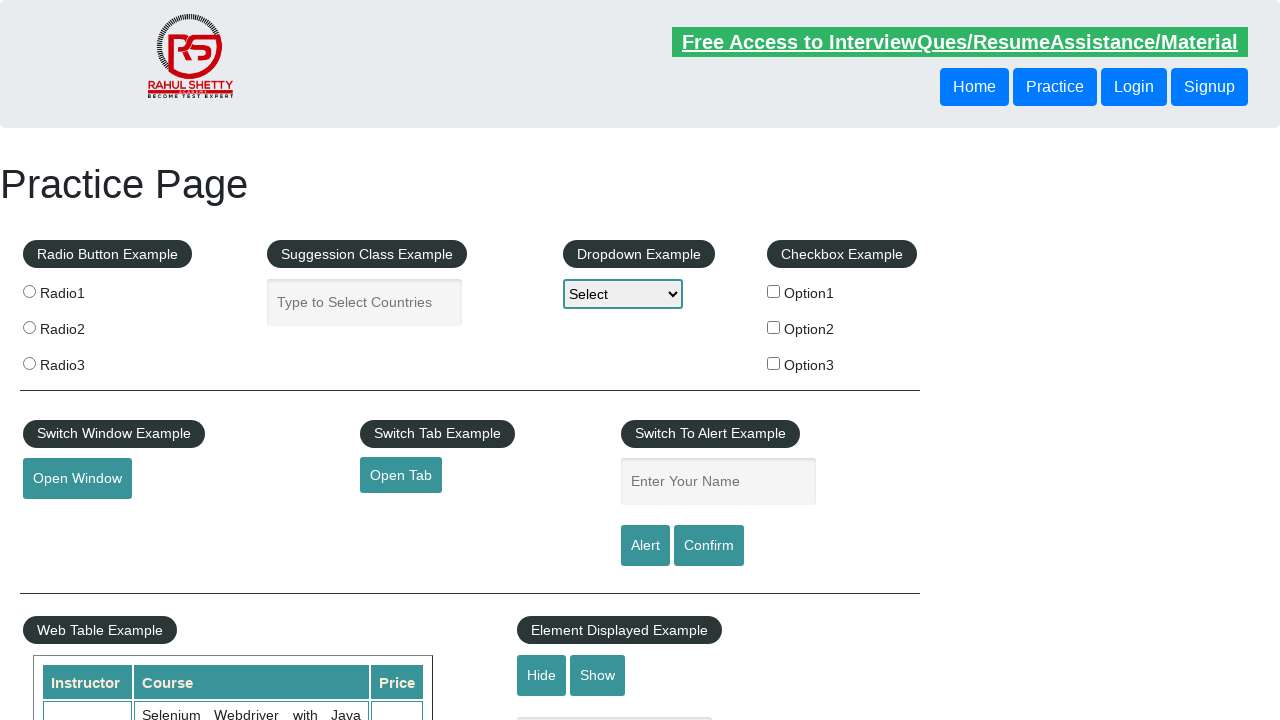

Filled name field with 'Minhaz' for confirm test on #name
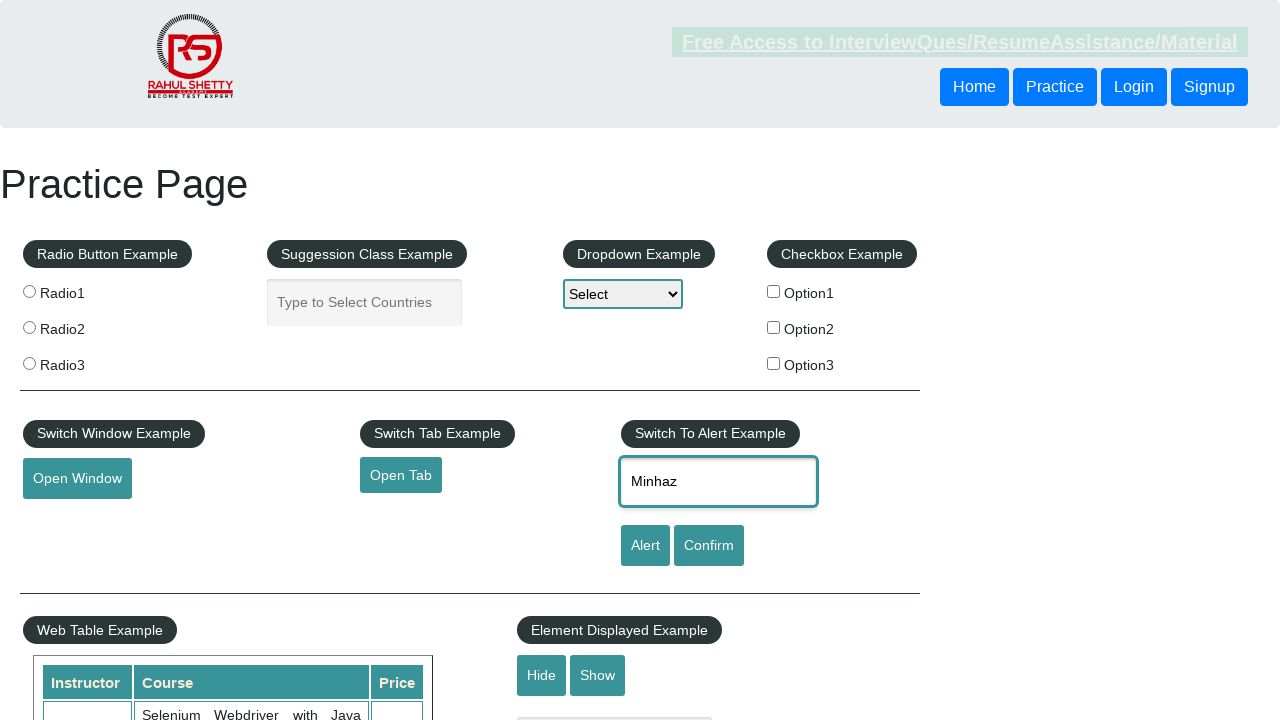

Clicked confirm button at (709, 546) on #confirmbtn
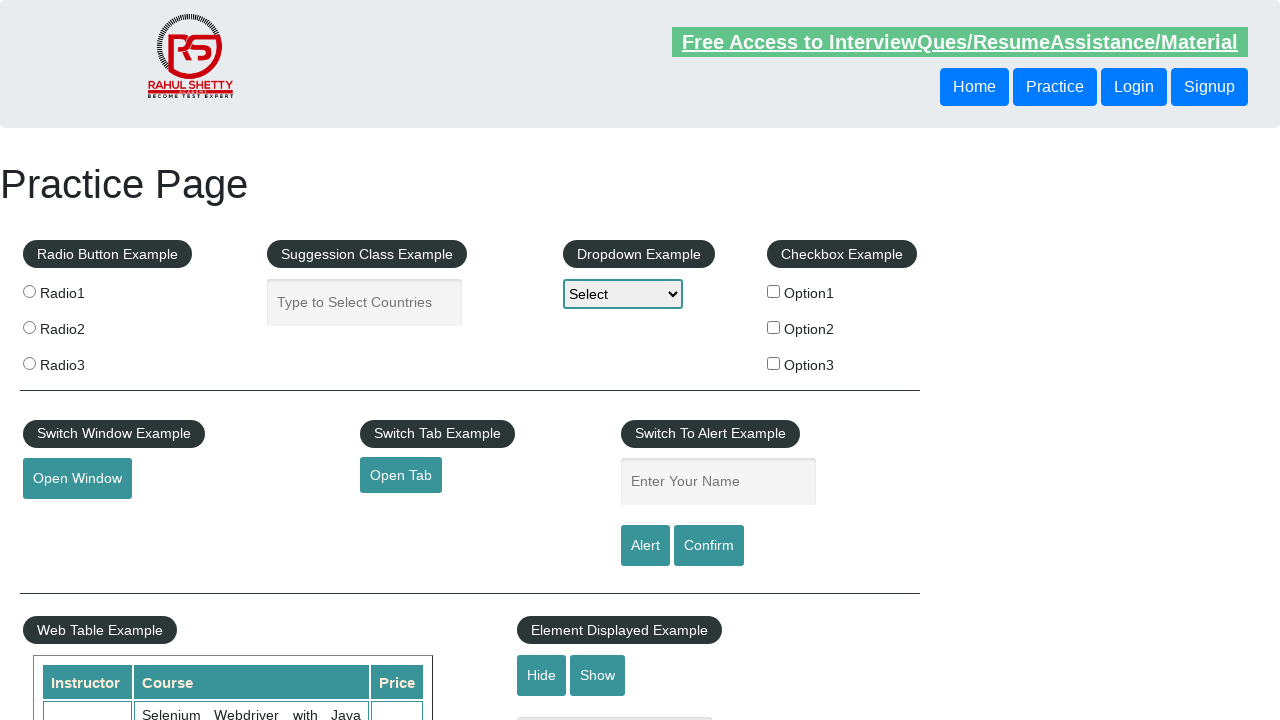

Set up dialog handler to dismiss confirm dialogs
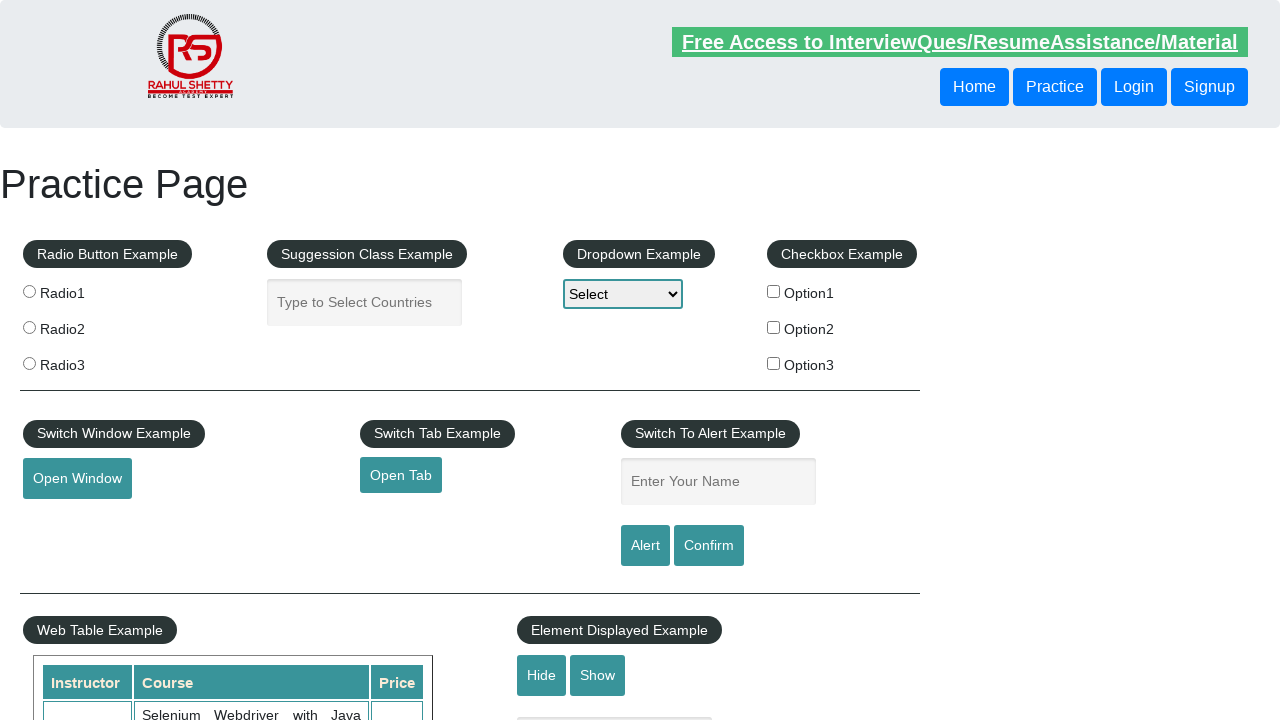

Clicked confirm button and dismissed the confirm dialog at (709, 546) on #confirmbtn
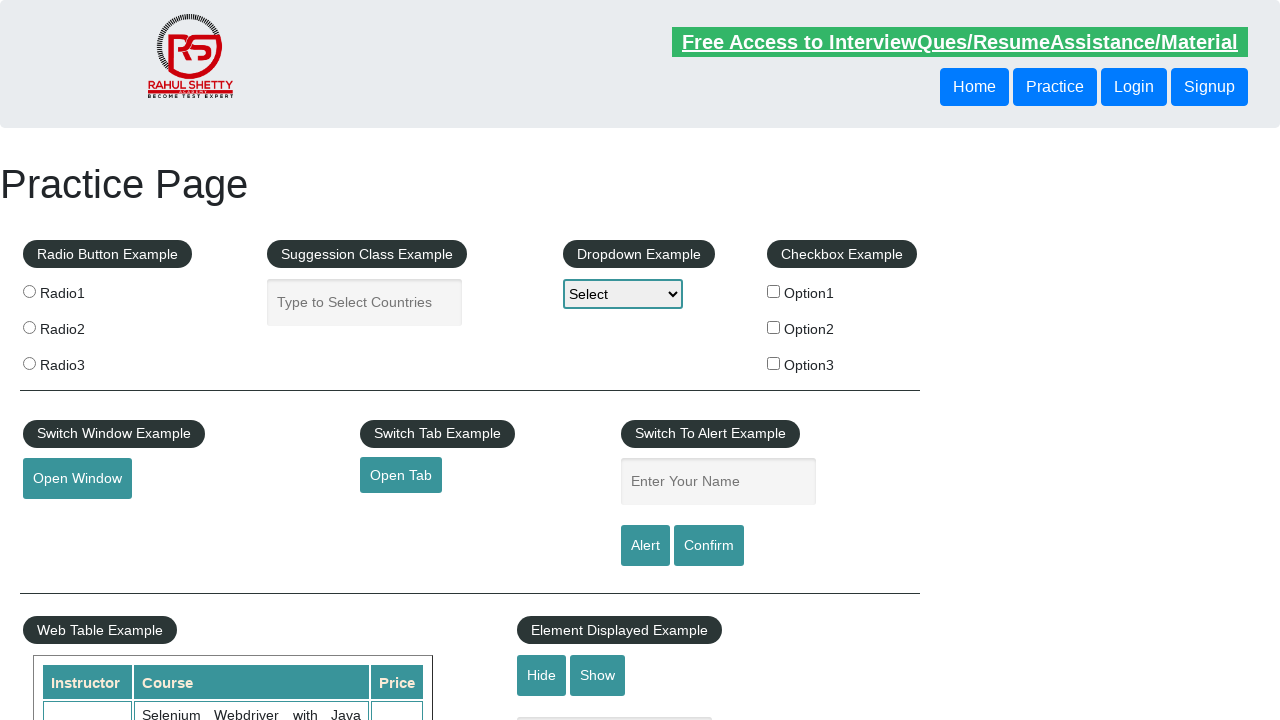

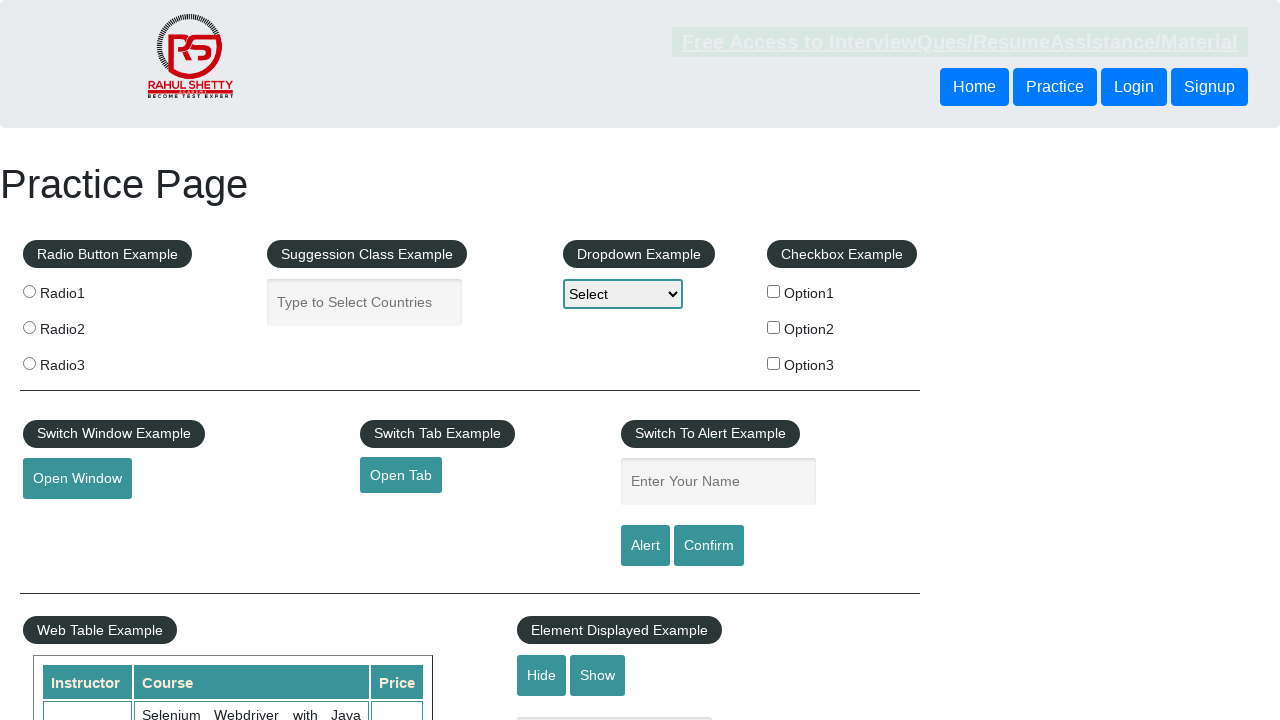